Tests the laminate calculator with a different set of values including larger dimensions

Starting URL: https://masterskayapola.ru/kalkulyator/laminata.html

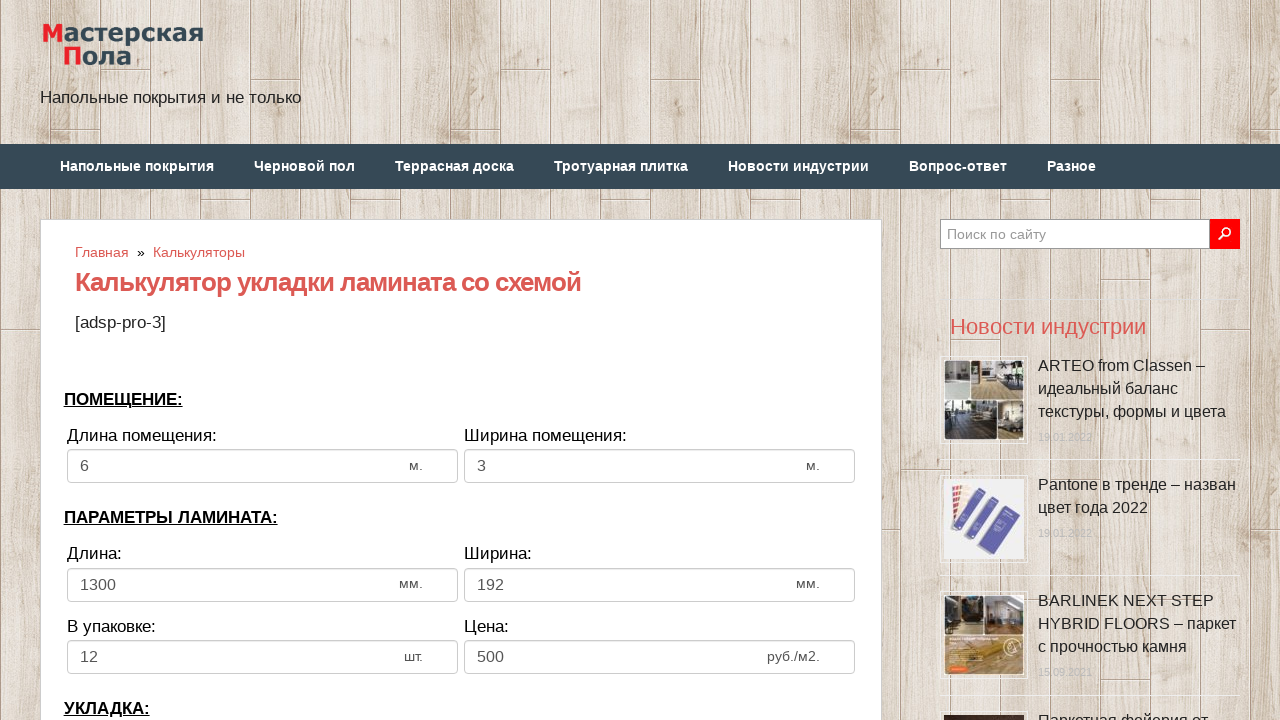

Clicked room width input field at (262, 466) on input[name='calc_roomwidth']
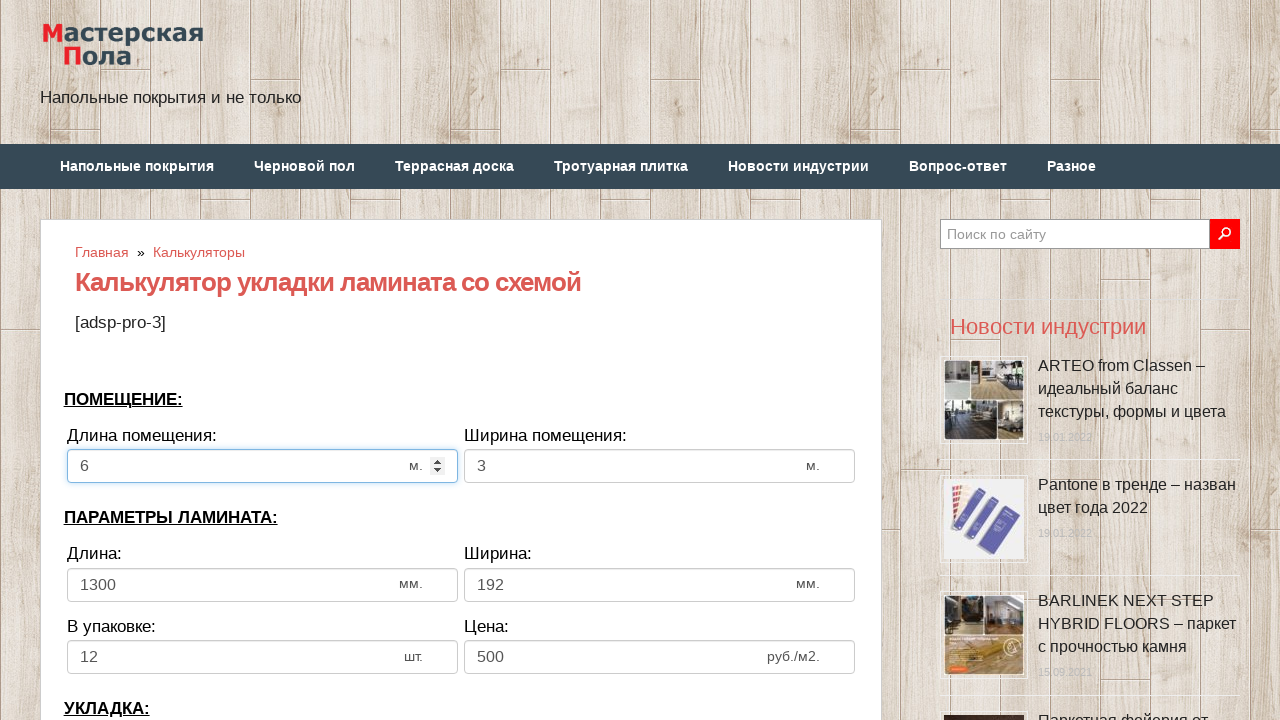

Selected all text in room width field
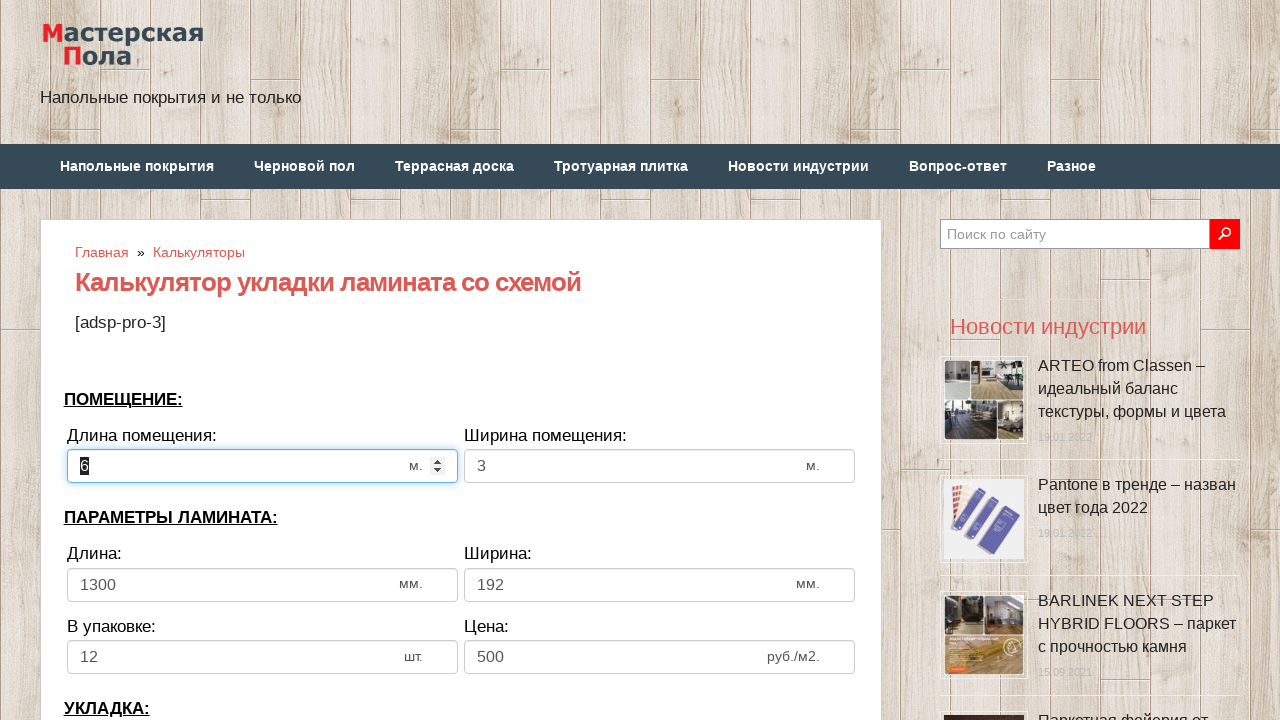

Deleted text in room width field
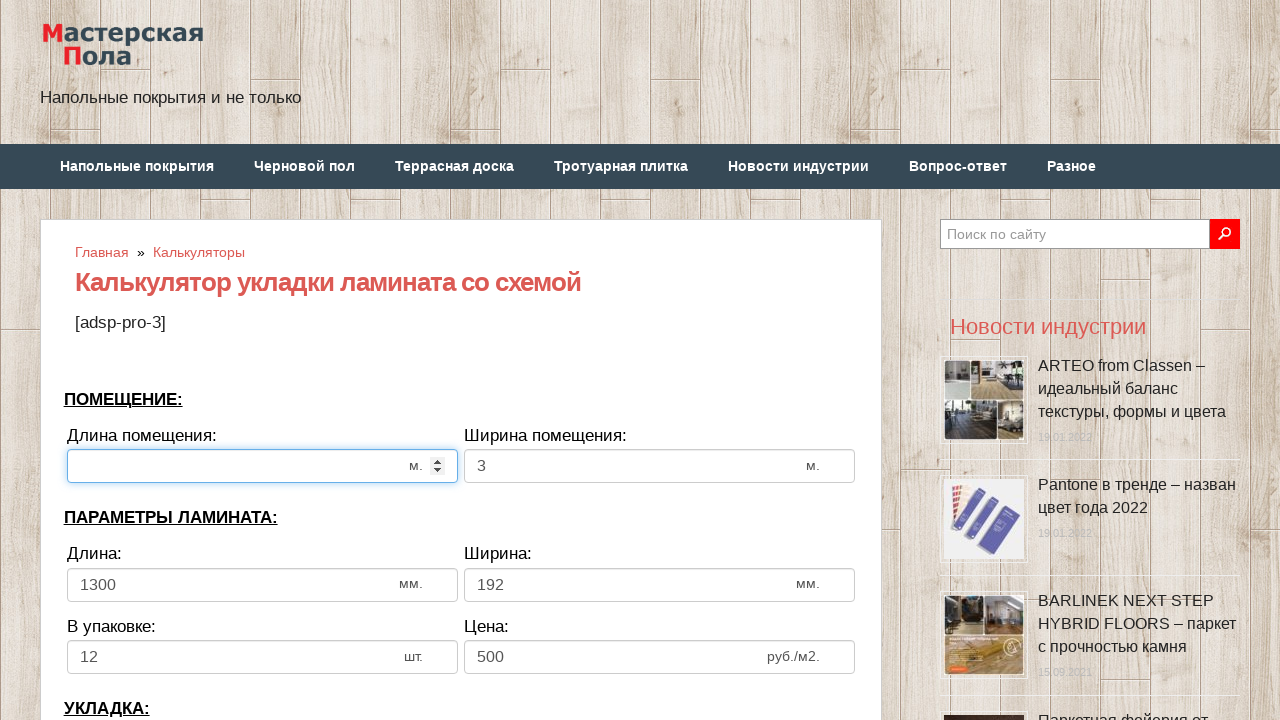

Filled room width with value '10' on input[name='calc_roomwidth']
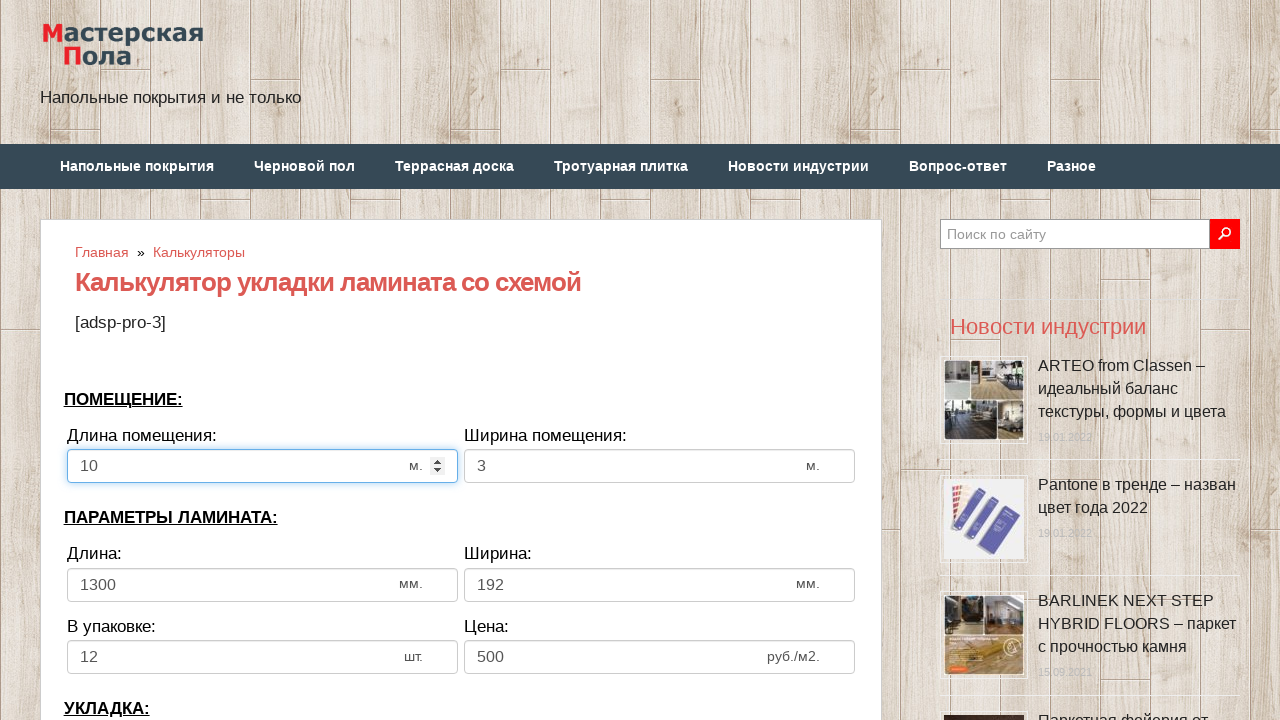

Clicked room height input field at (660, 466) on input[name='calc_roomheight']
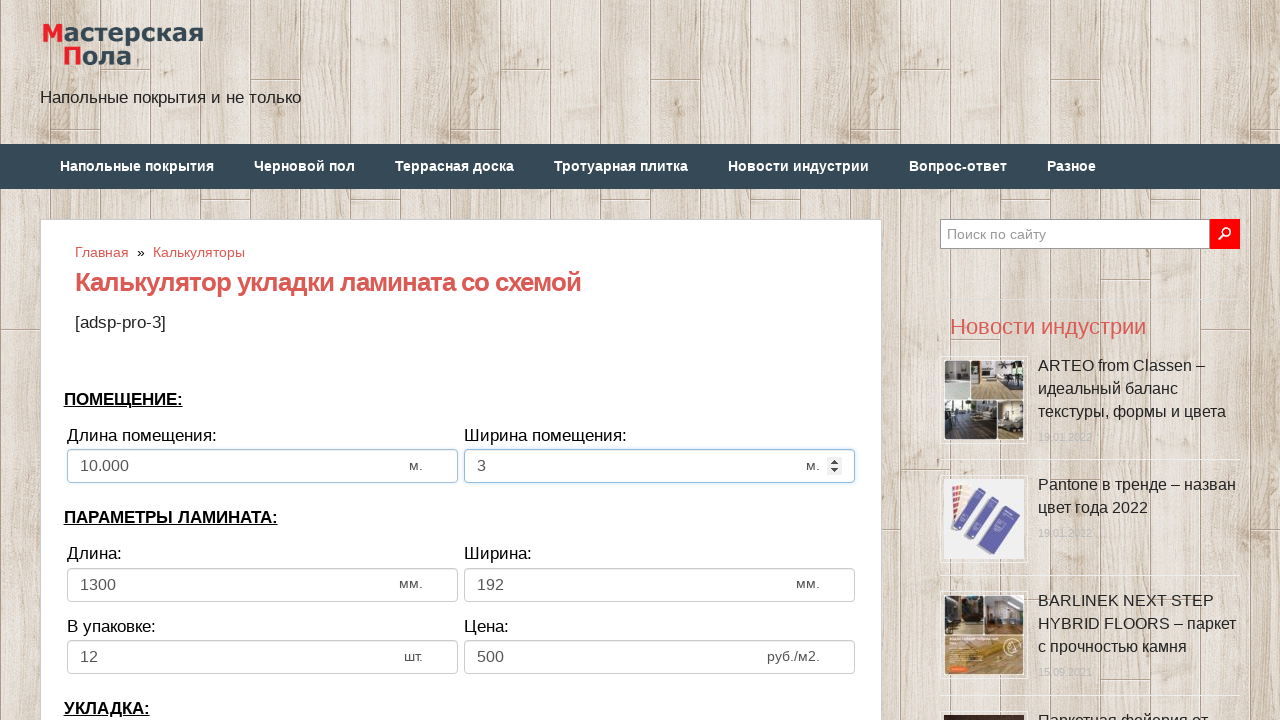

Selected all text in room height field
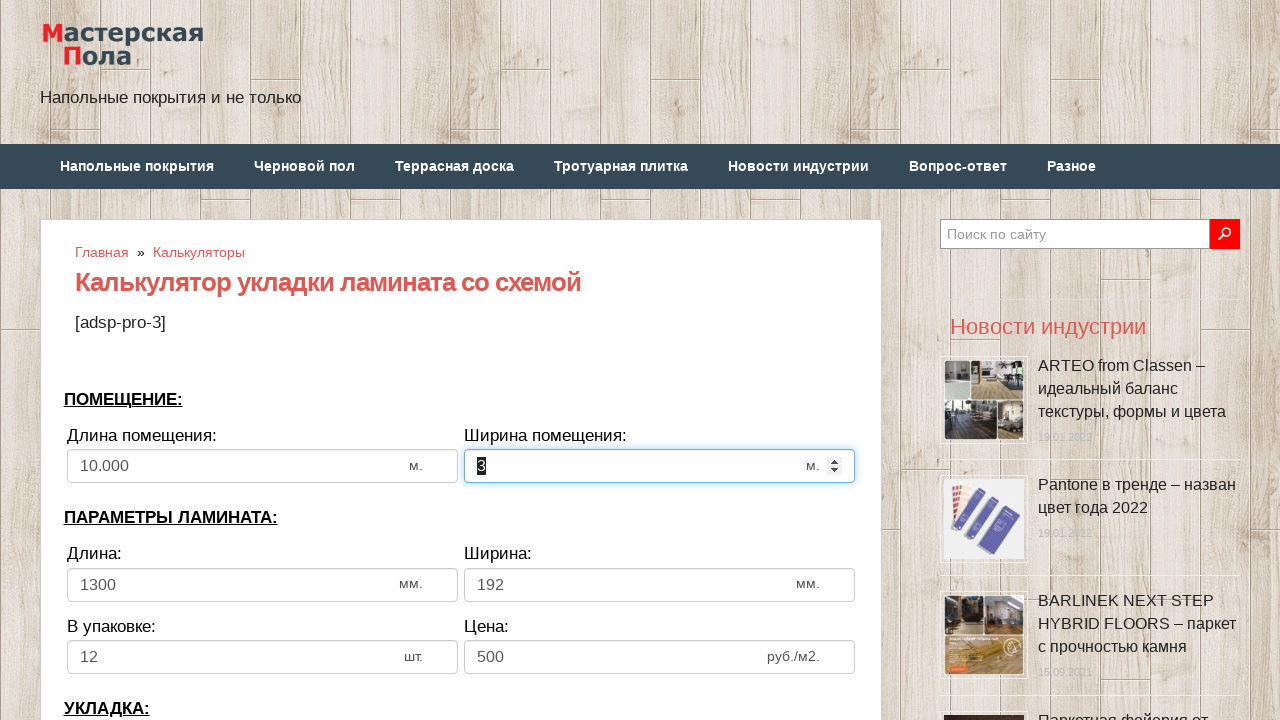

Deleted text in room height field
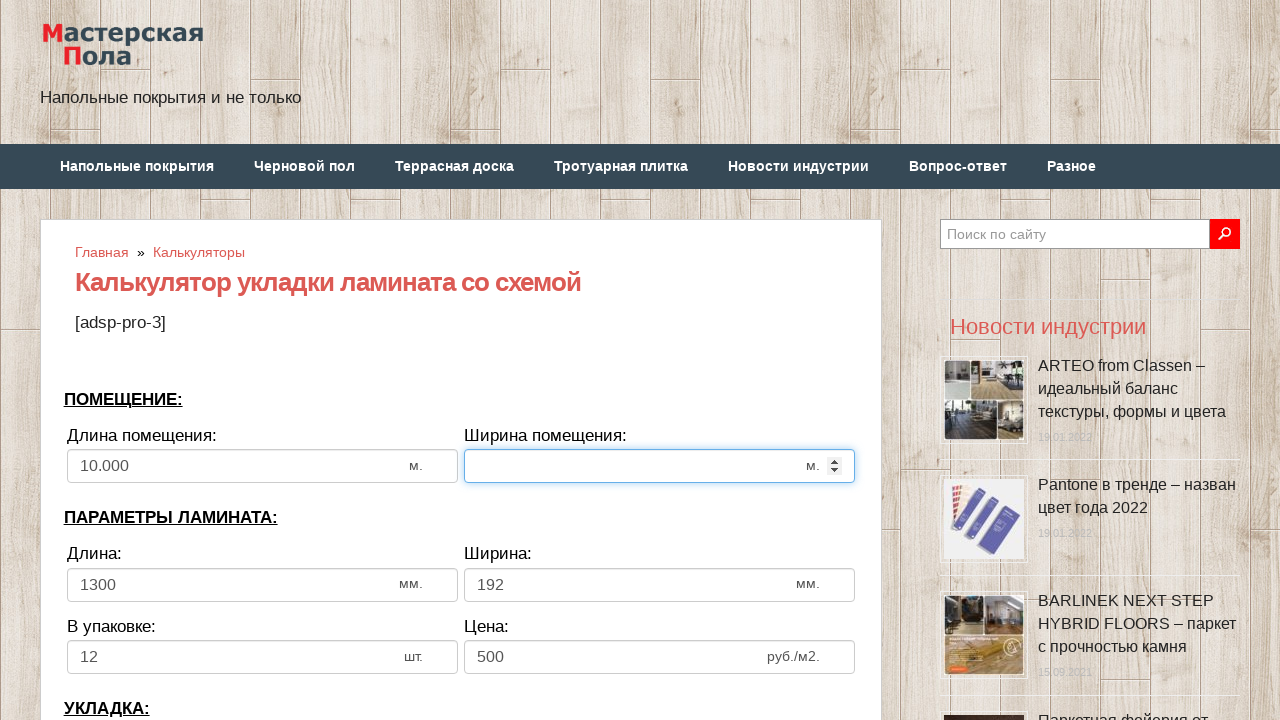

Filled room height with value '9' on input[name='calc_roomheight']
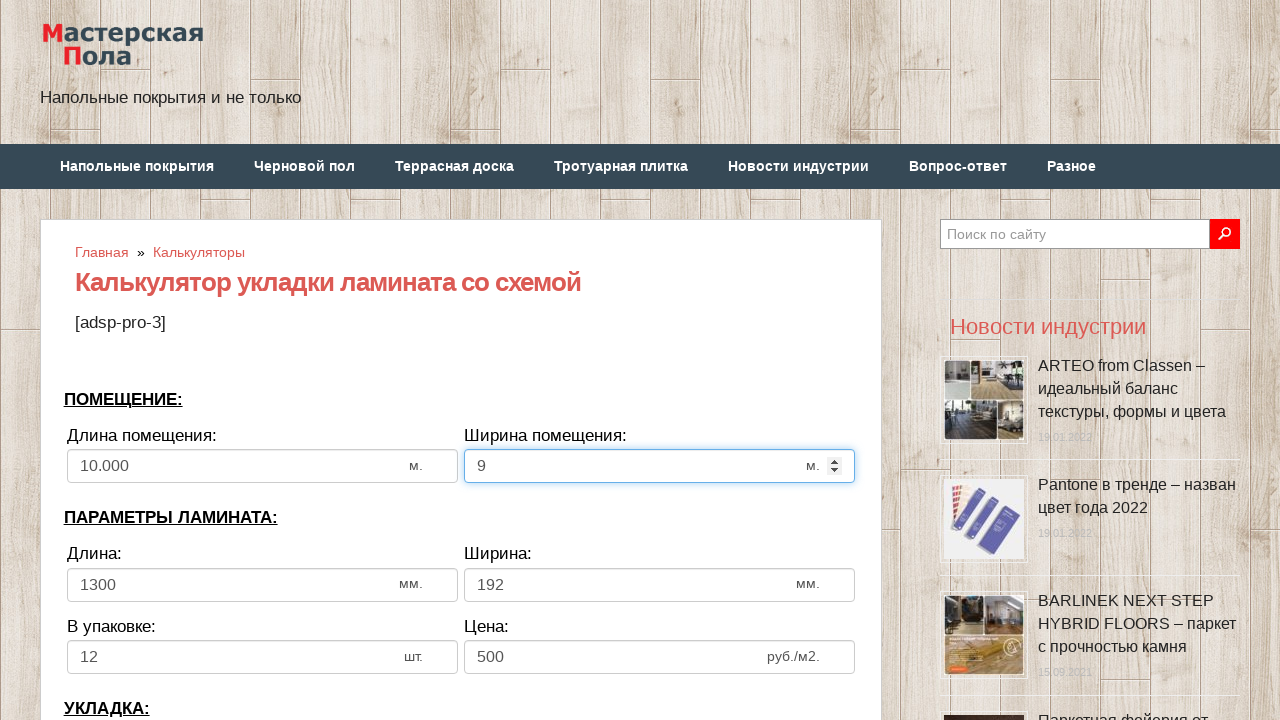

Clicked laminate width input field at (262, 585) on input[name='calc_lamwidth']
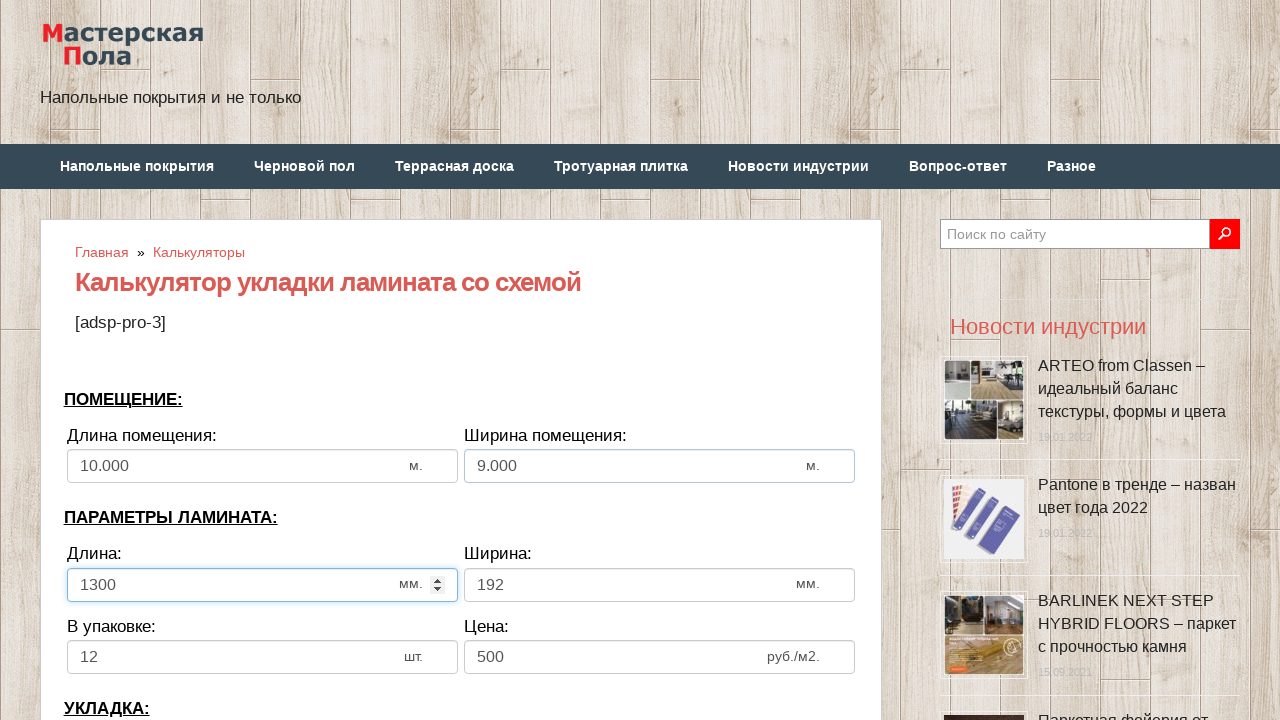

Selected all text in laminate width field
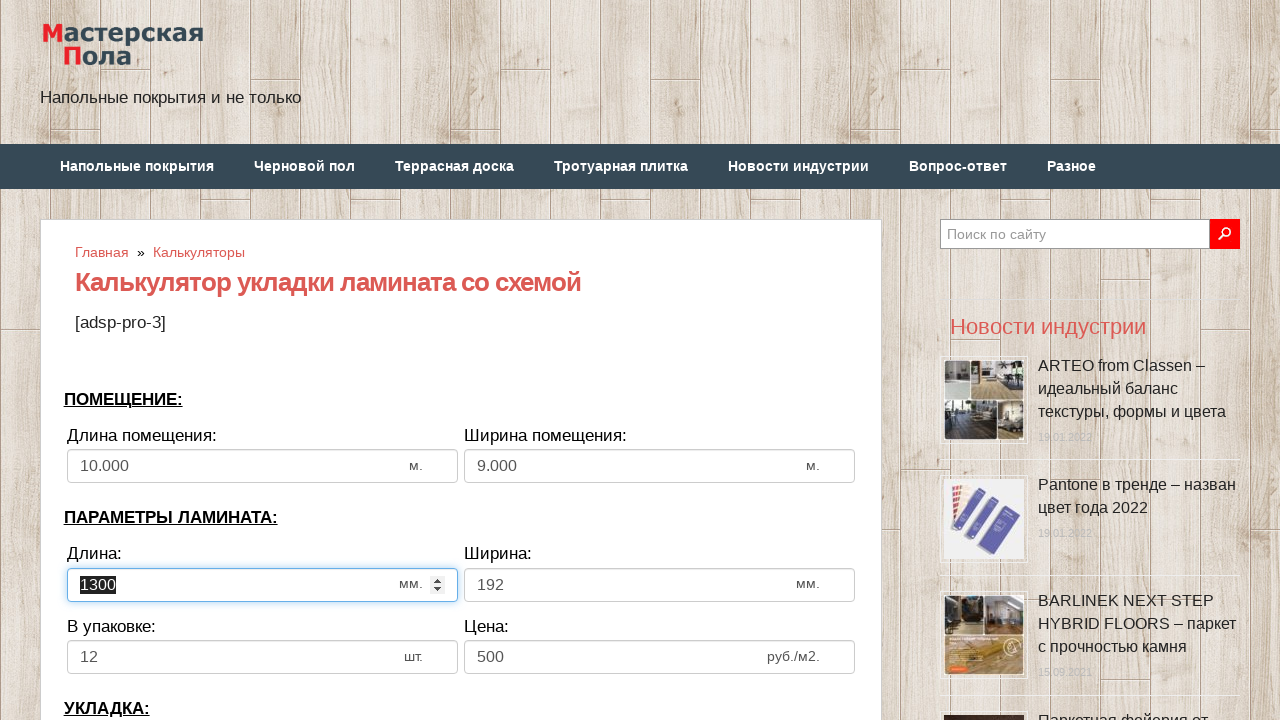

Deleted text in laminate width field
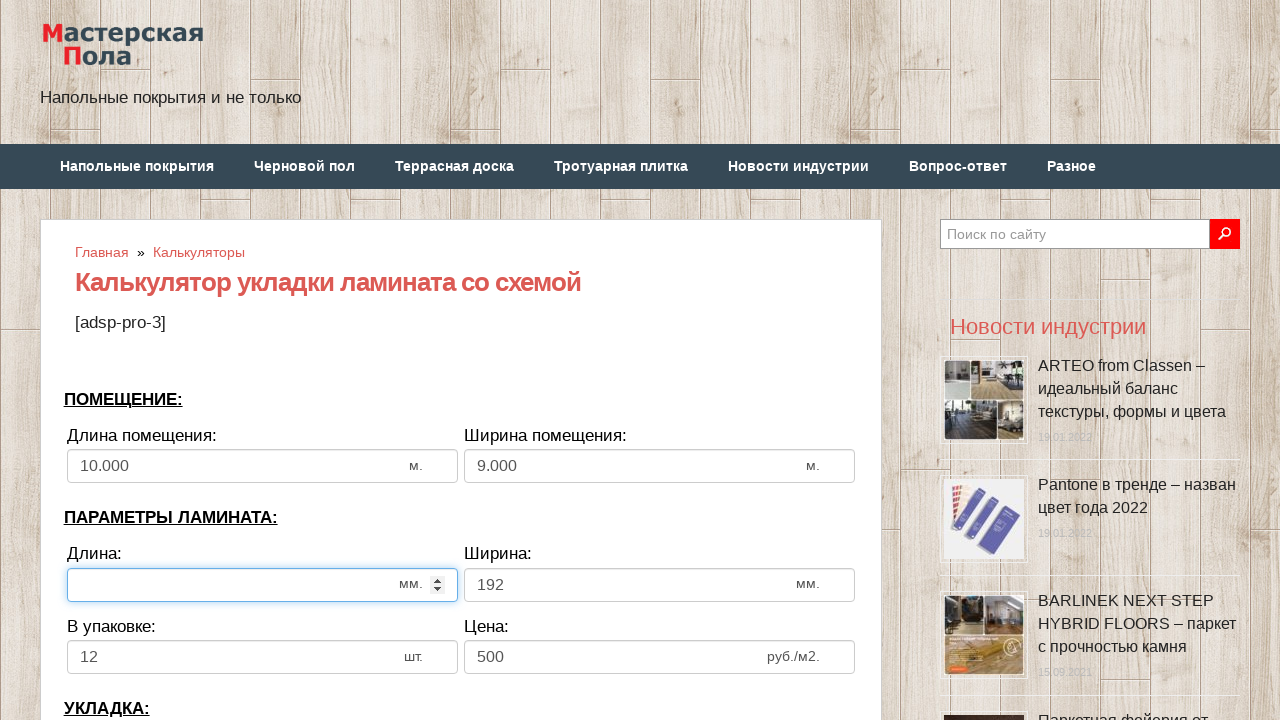

Filled laminate width with value '1500' on input[name='calc_lamwidth']
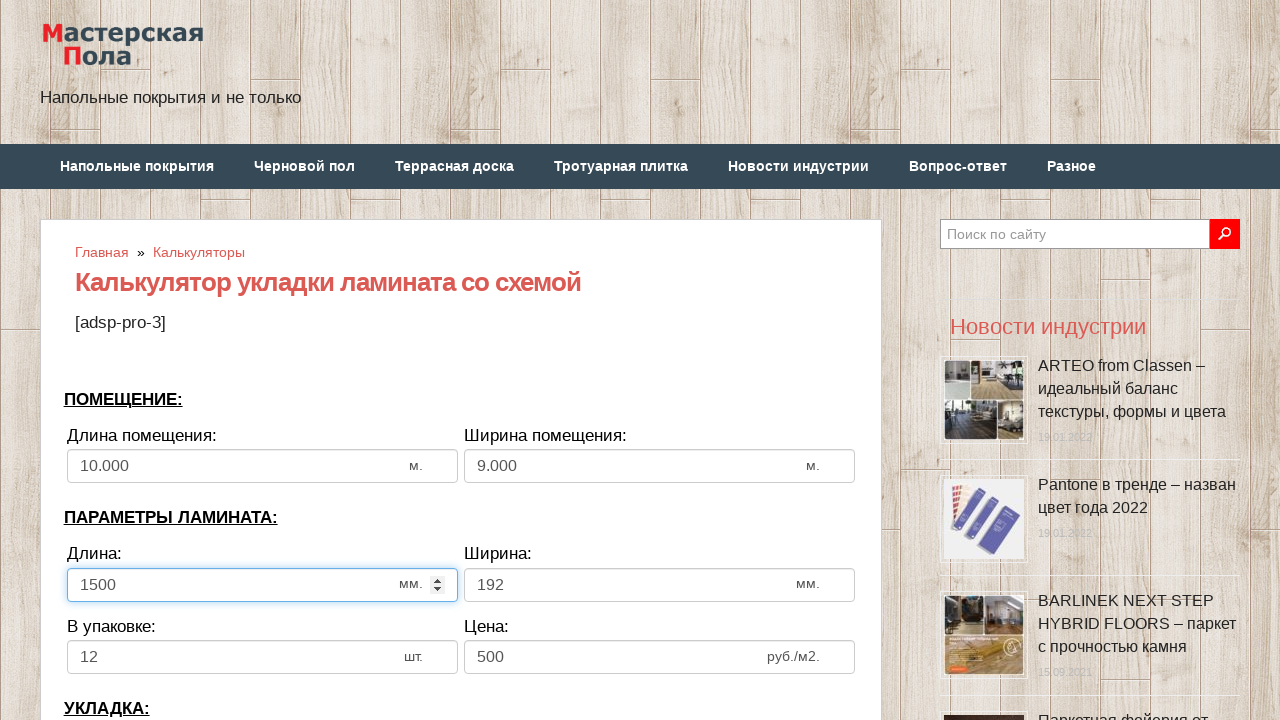

Clicked laminate height input field at (660, 585) on input[name='calc_lamheight']
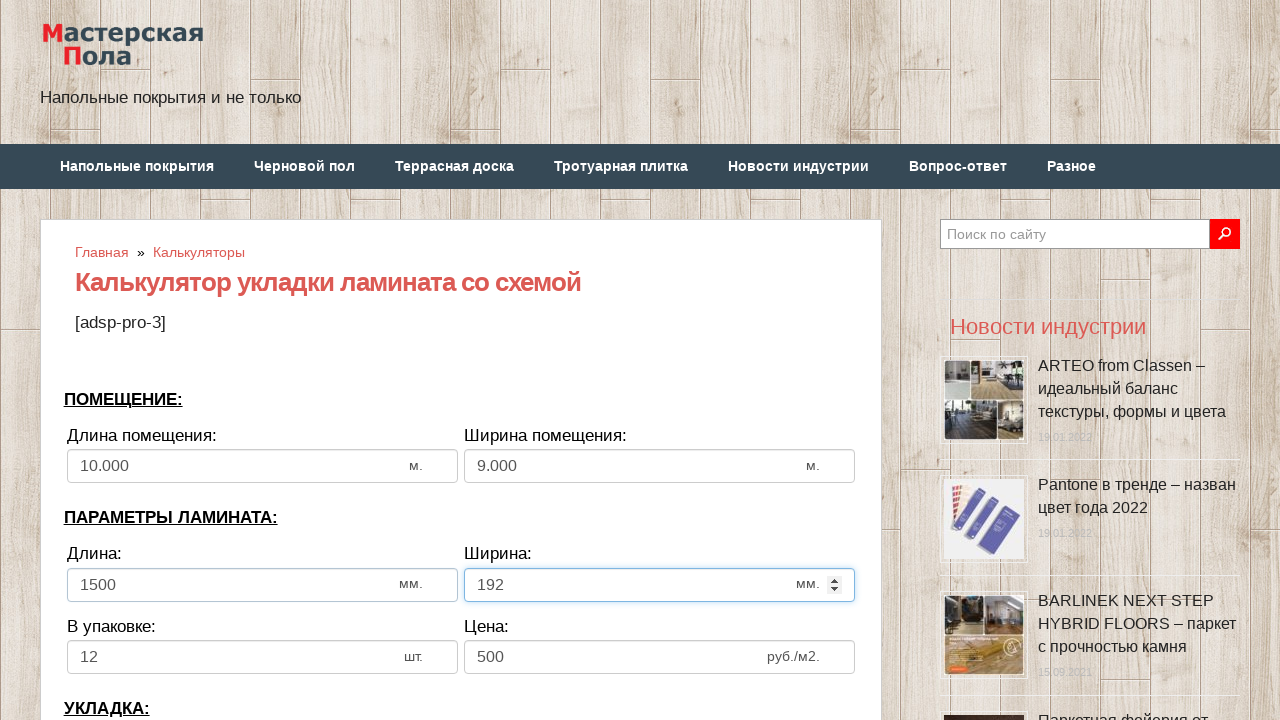

Selected all text in laminate height field
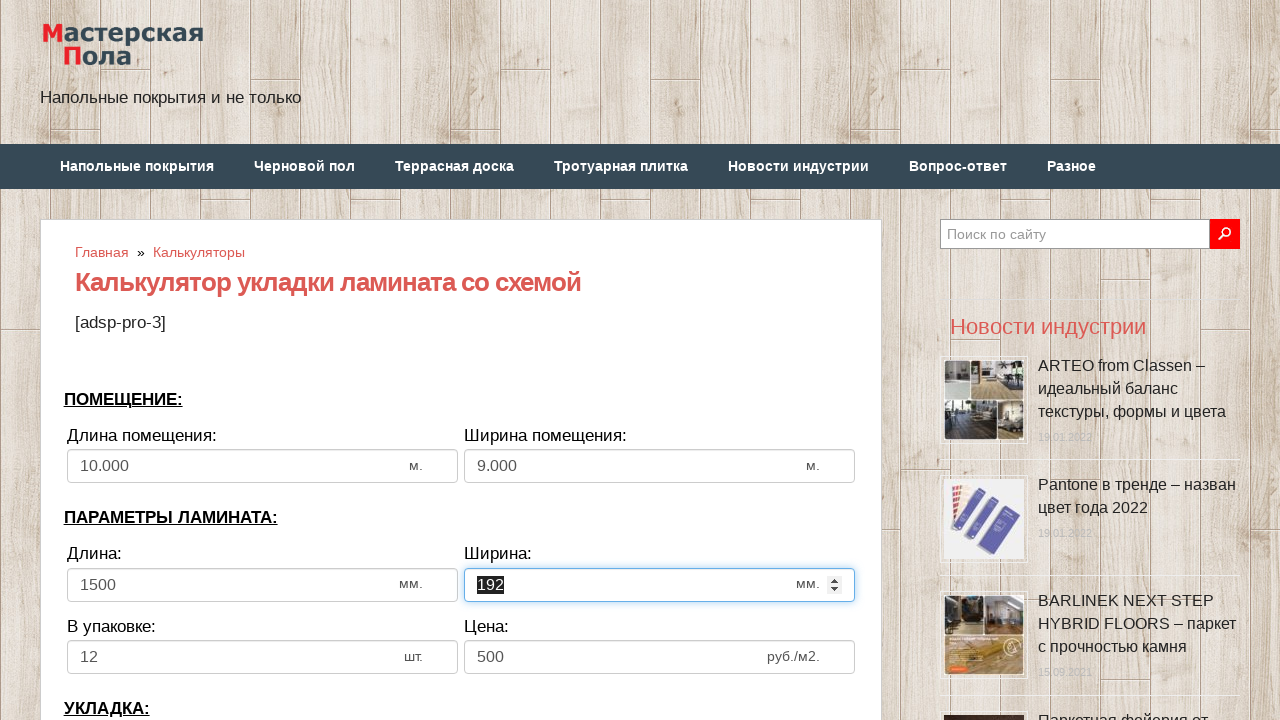

Deleted text in laminate height field
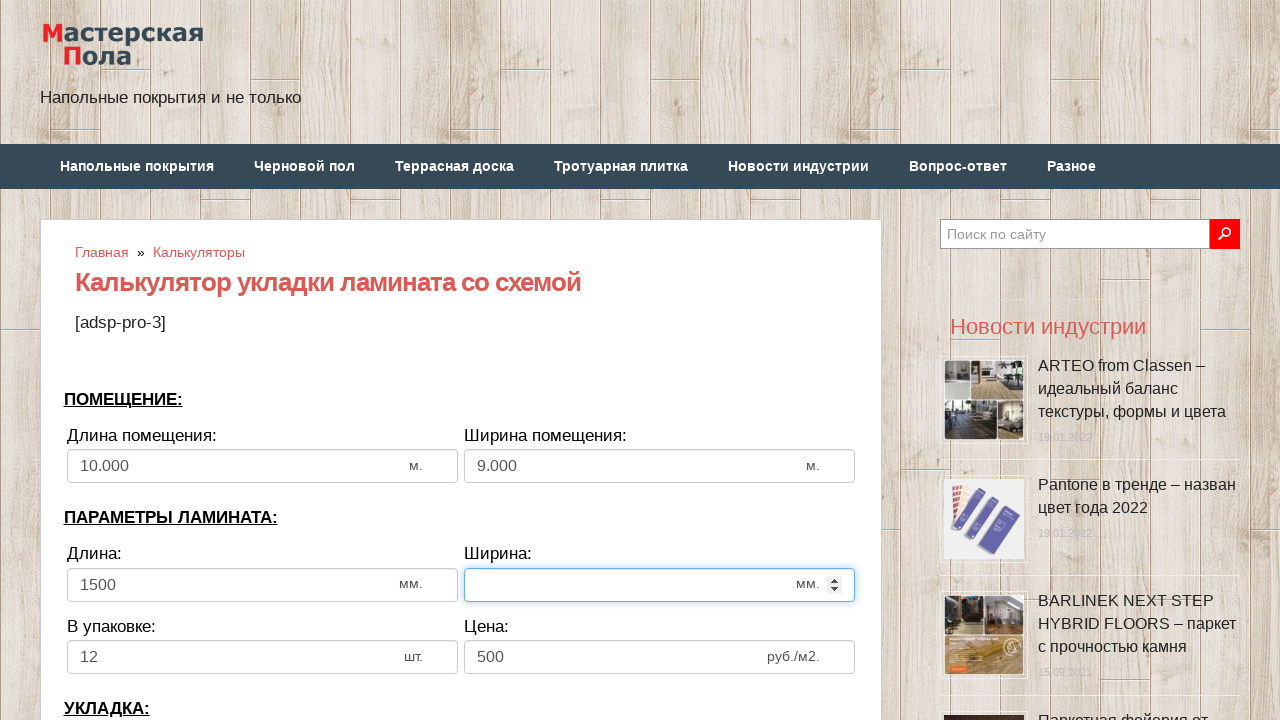

Filled laminate height with value '400' on input[name='calc_lamheight']
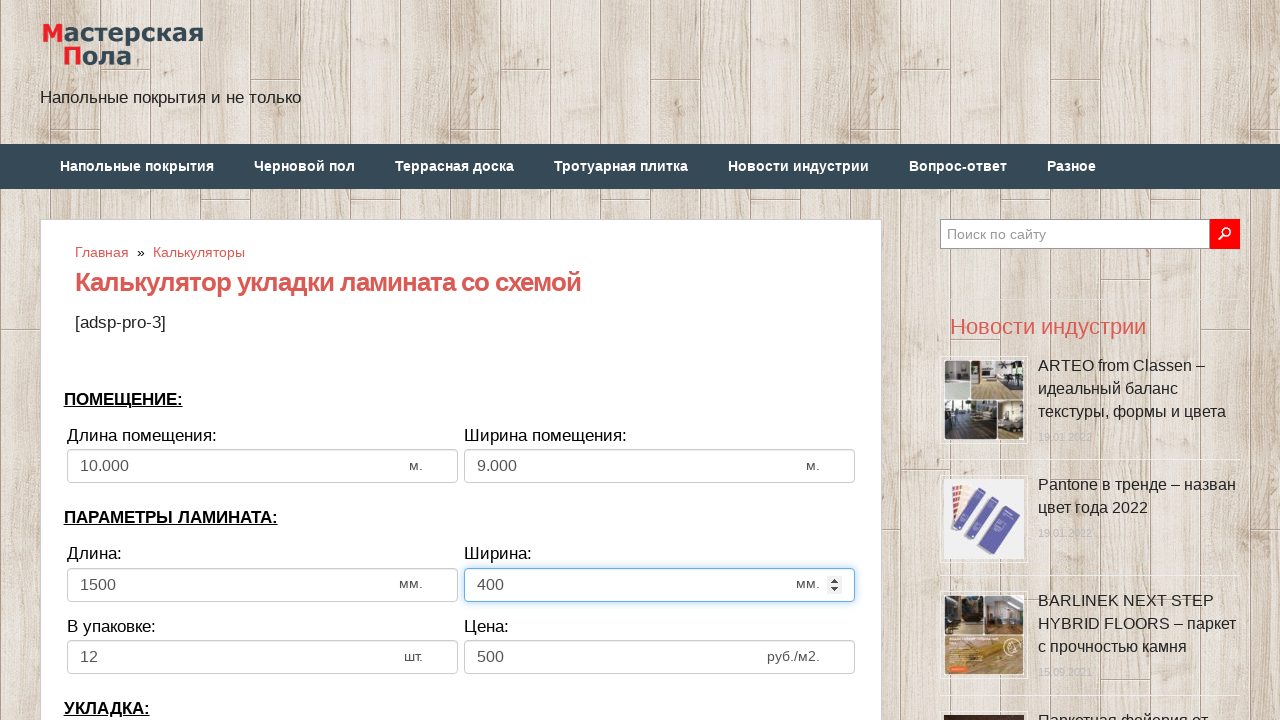

Clicked items in pack input field at (262, 657) on input[name='calc_inpack']
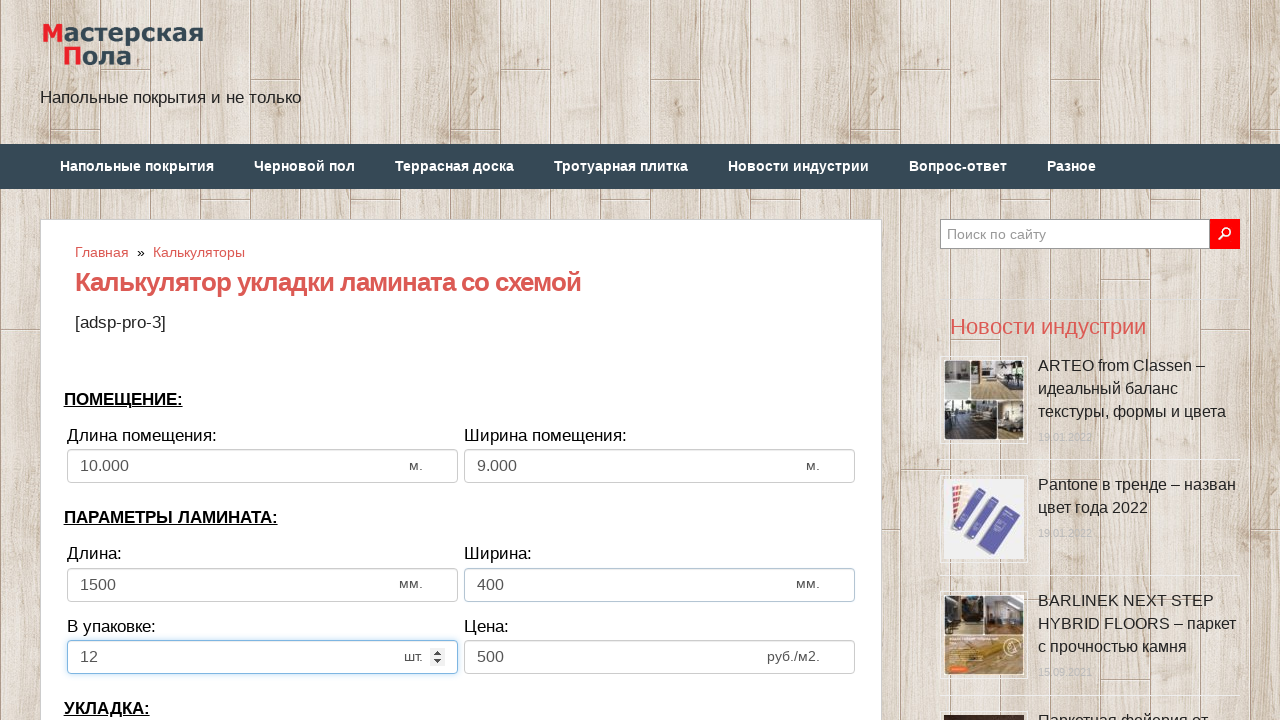

Selected all text in items in pack field
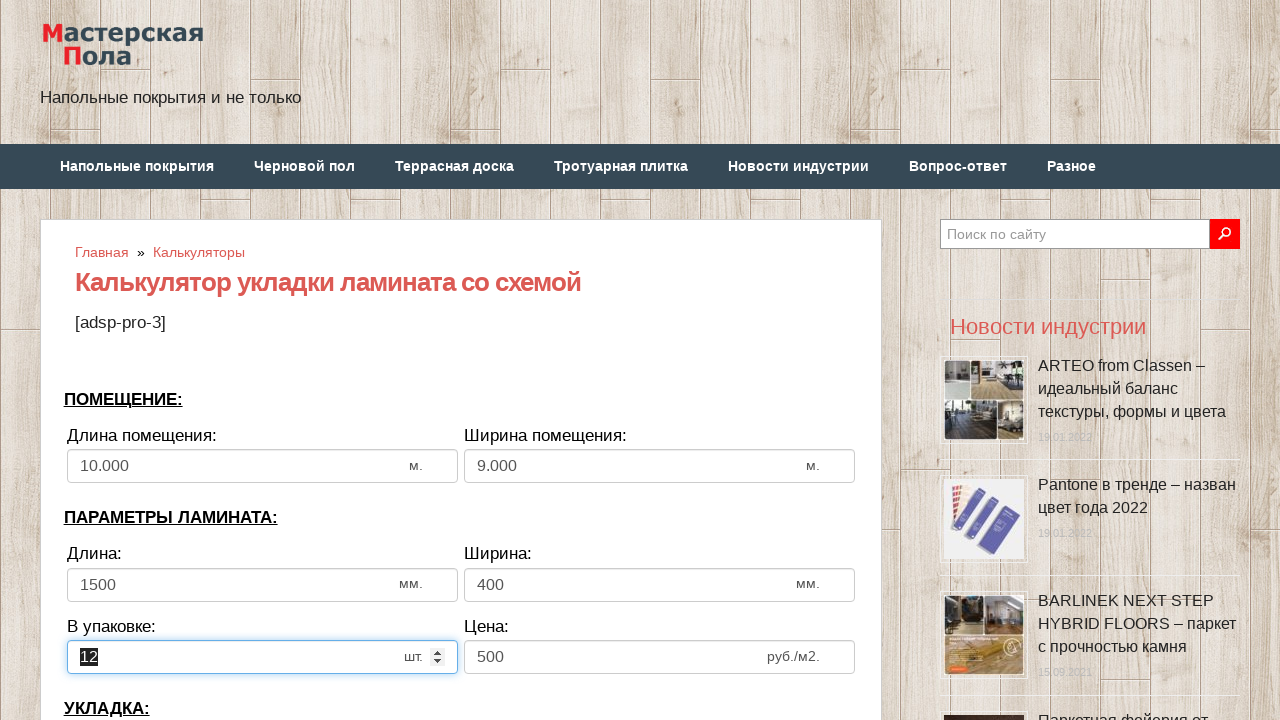

Deleted text in items in pack field
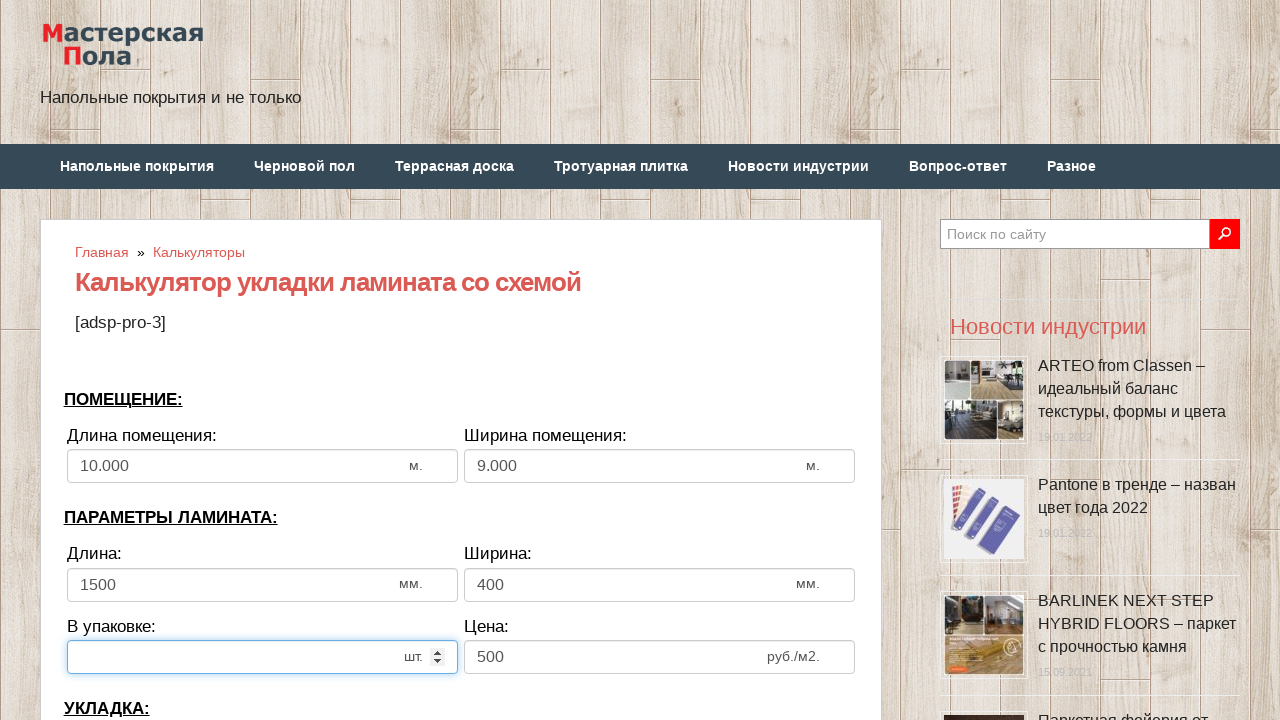

Filled items in pack with value '25' on input[name='calc_inpack']
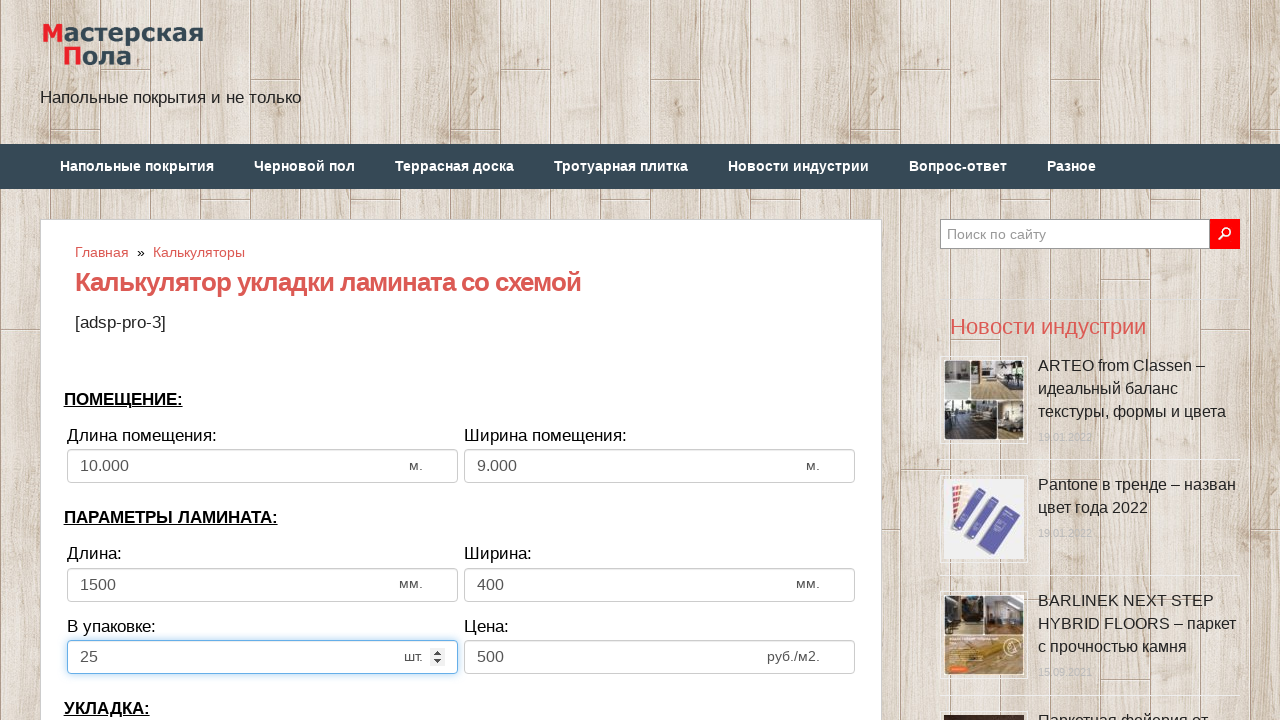

Clicked price input field at (660, 657) on input[name='calc_price']
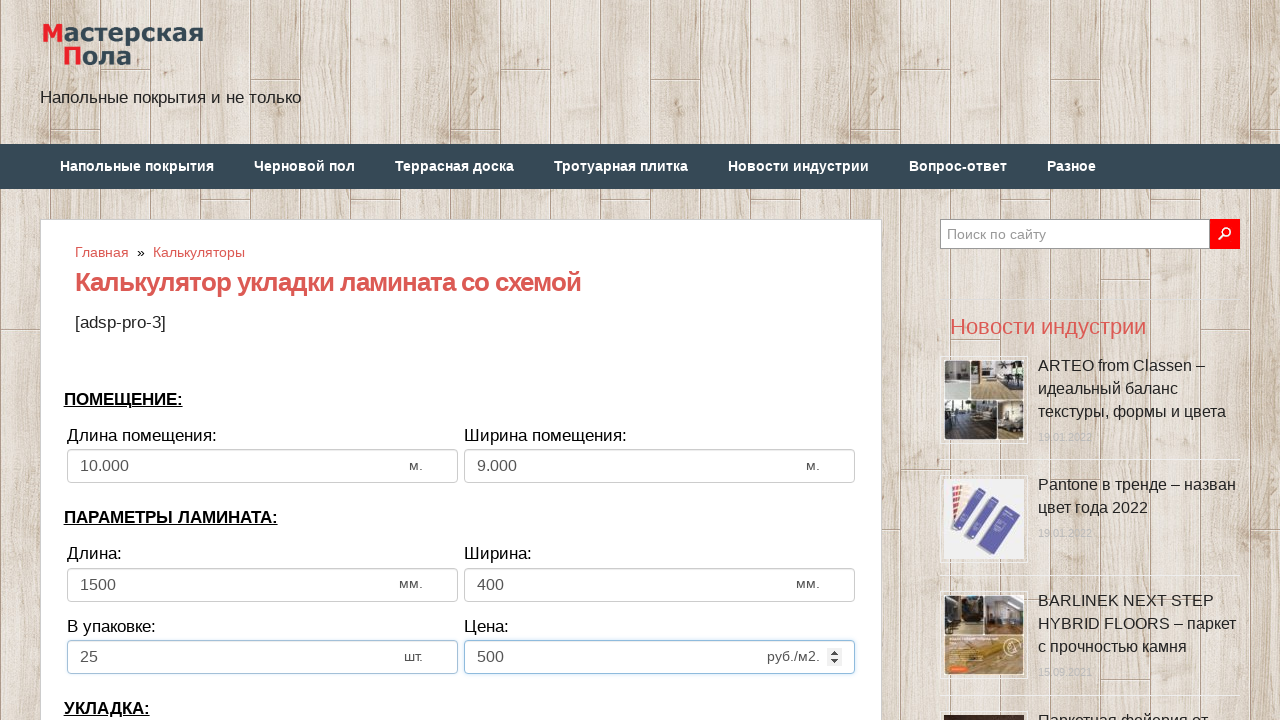

Selected all text in price field
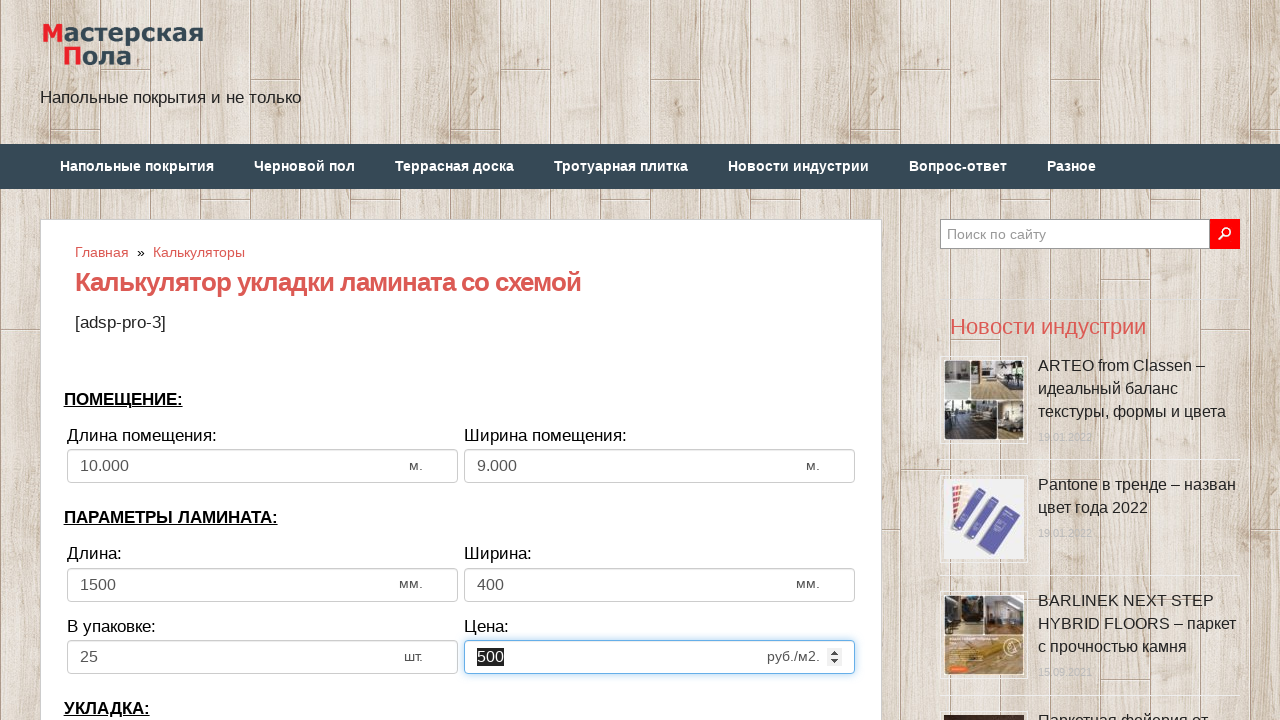

Deleted text in price field
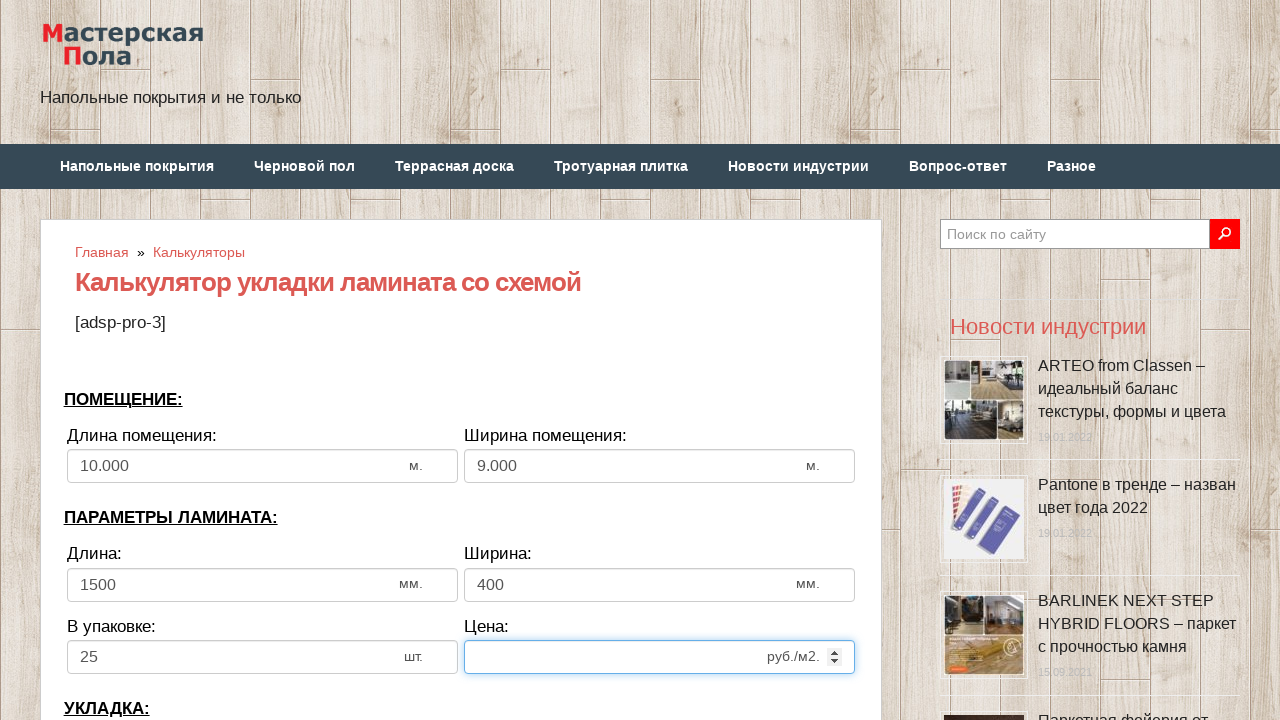

Filled price with value '666' on input[name='calc_price']
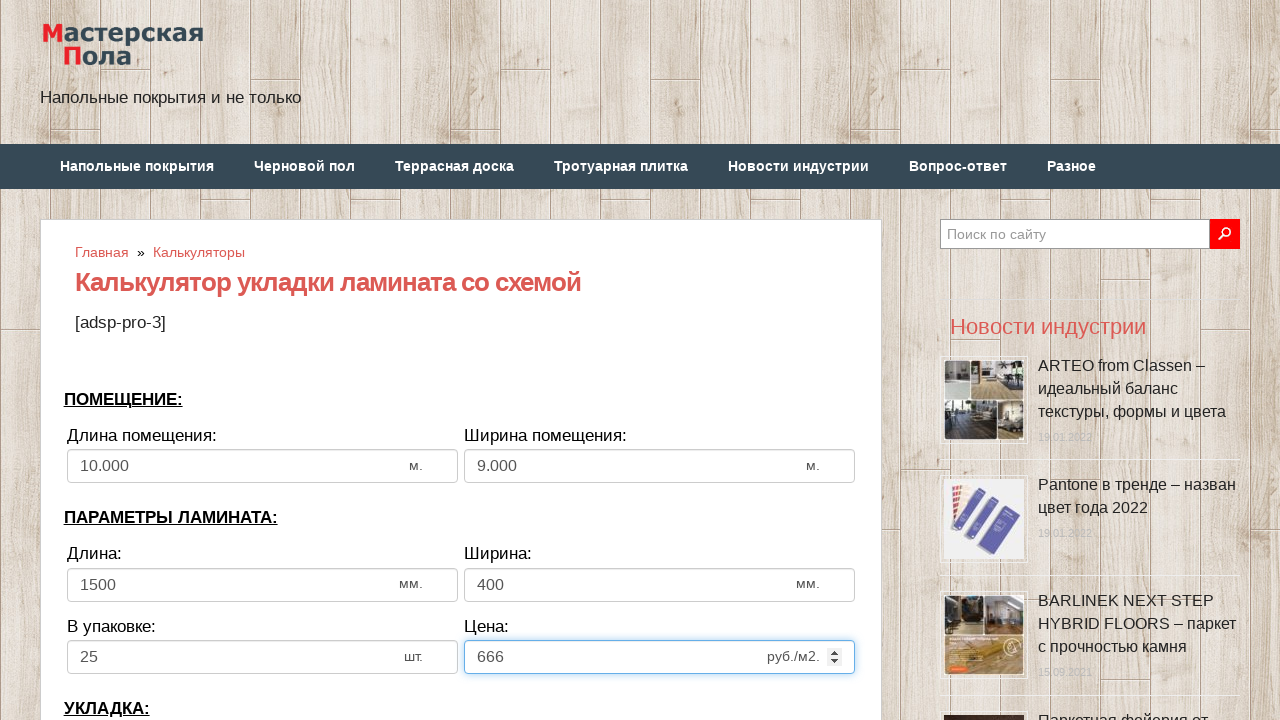

Clicked bias input field at (262, 361) on input[name='calc_bias']
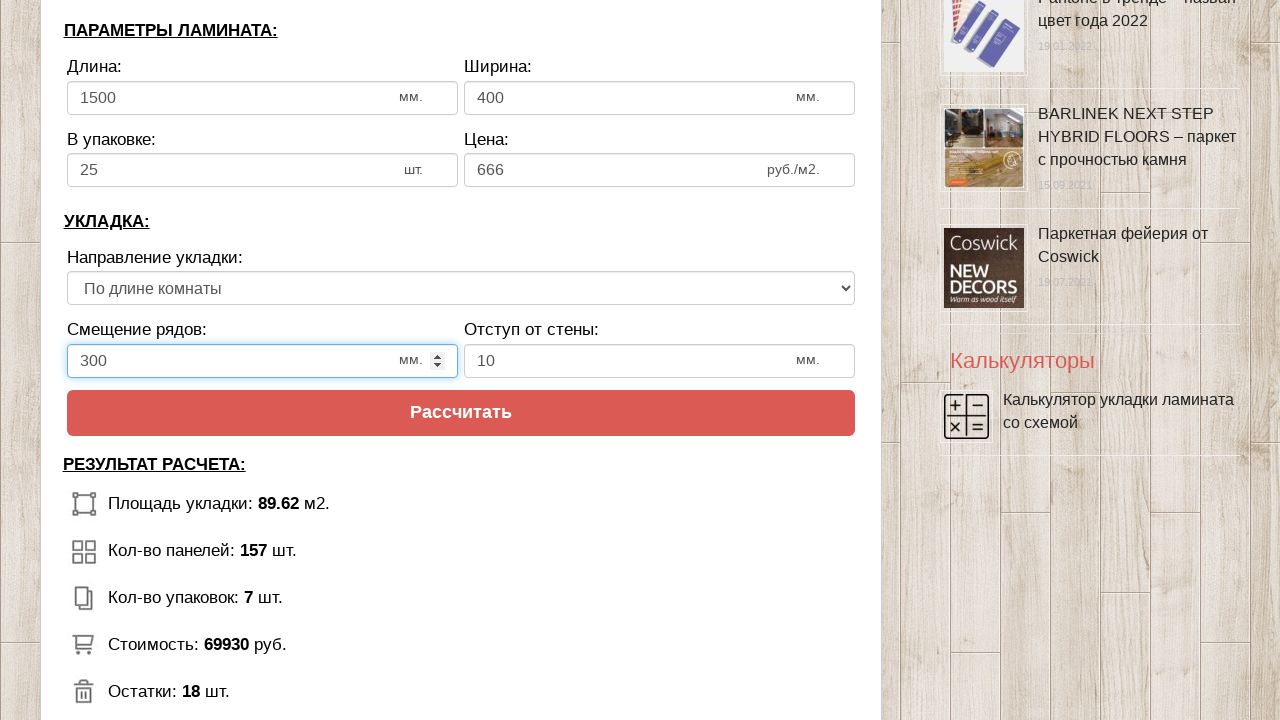

Selected all text in bias field
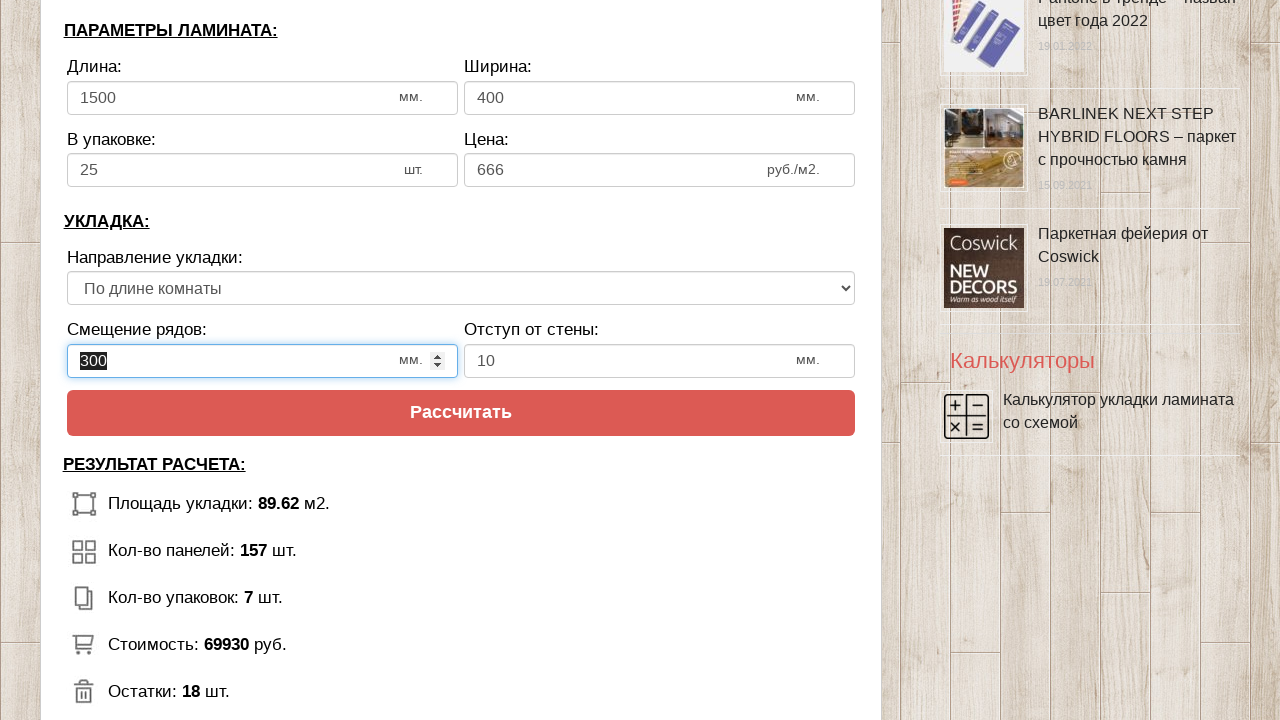

Deleted text in bias field
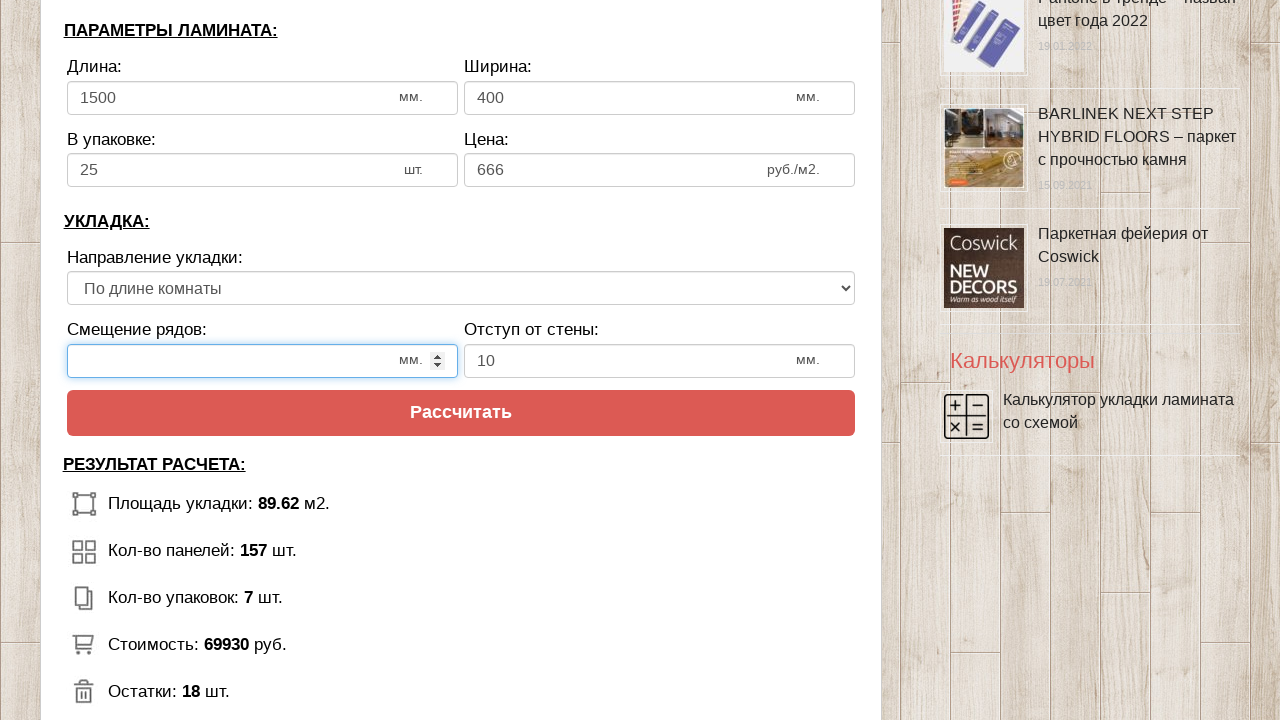

Filled bias with value '201' on input[name='calc_bias']
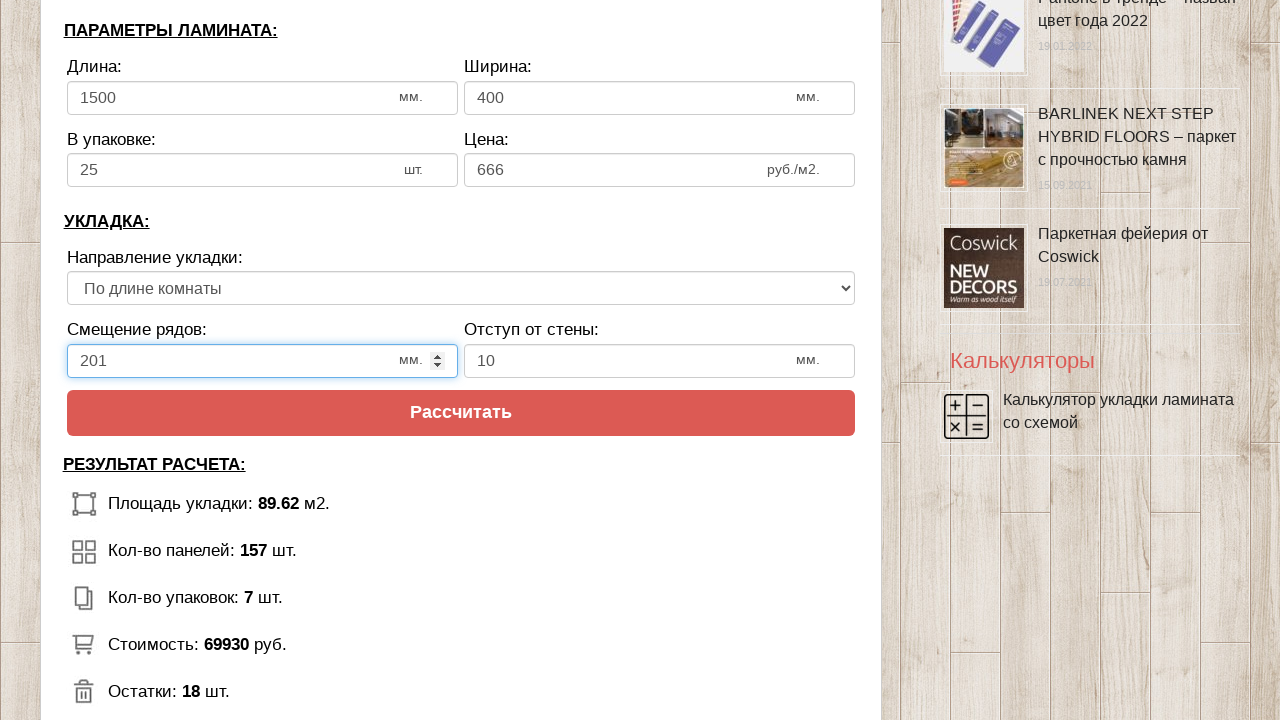

Clicked wall distance input field at (660, 361) on input[name='calc_walldist']
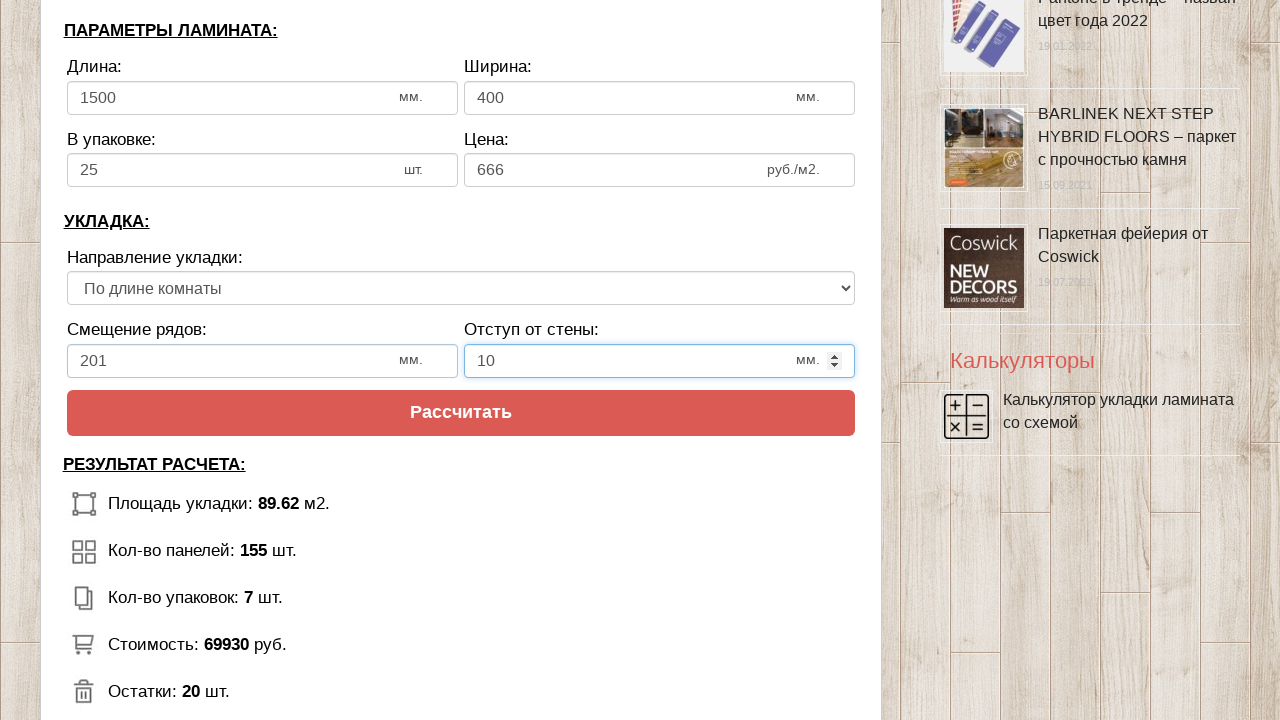

Selected all text in wall distance field
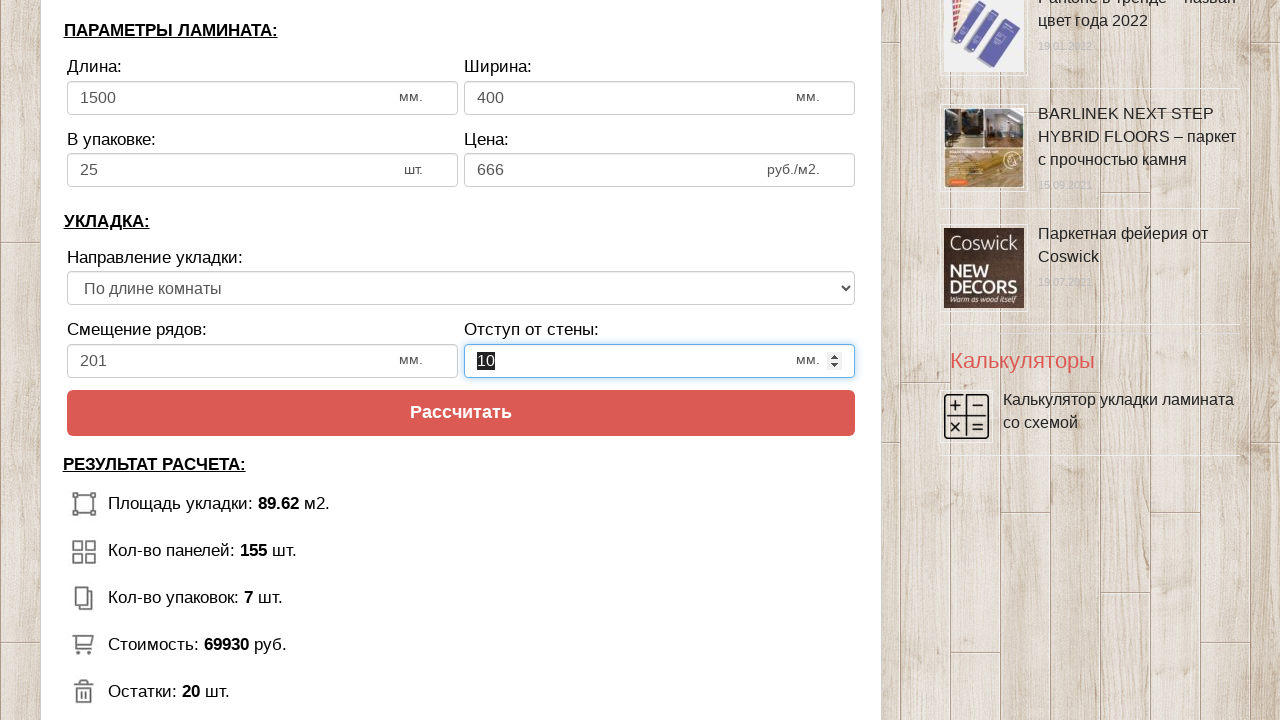

Deleted text in wall distance field
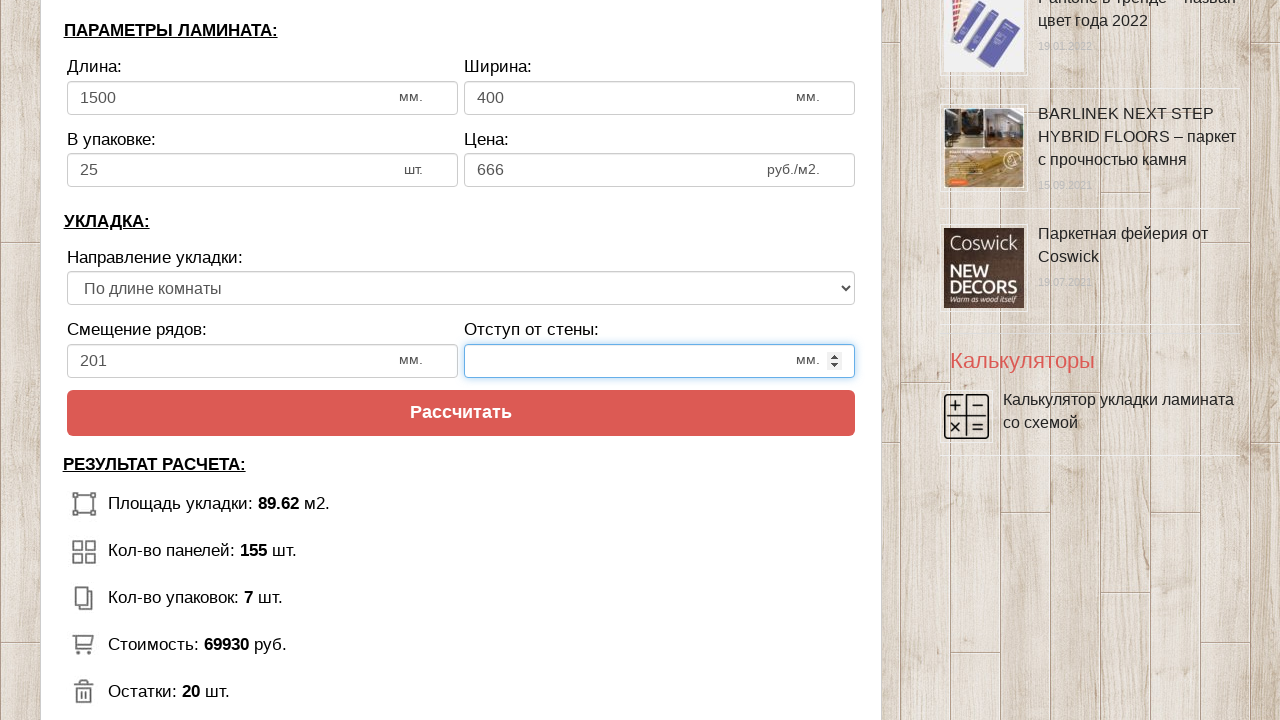

Filled wall distance with value '13' on input[name='calc_walldist']
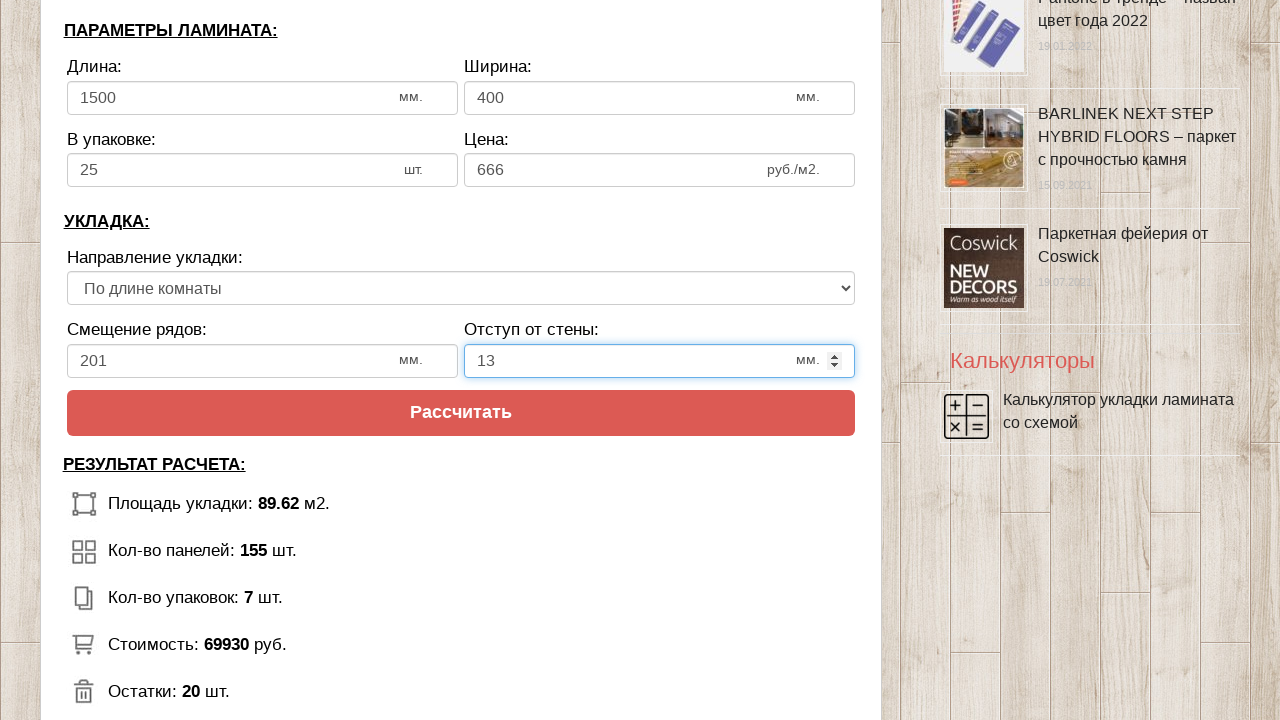

Clicked calculate button to compute laminate results at (461, 413) on .btn.btn-secondary.btn-lg.tocalc
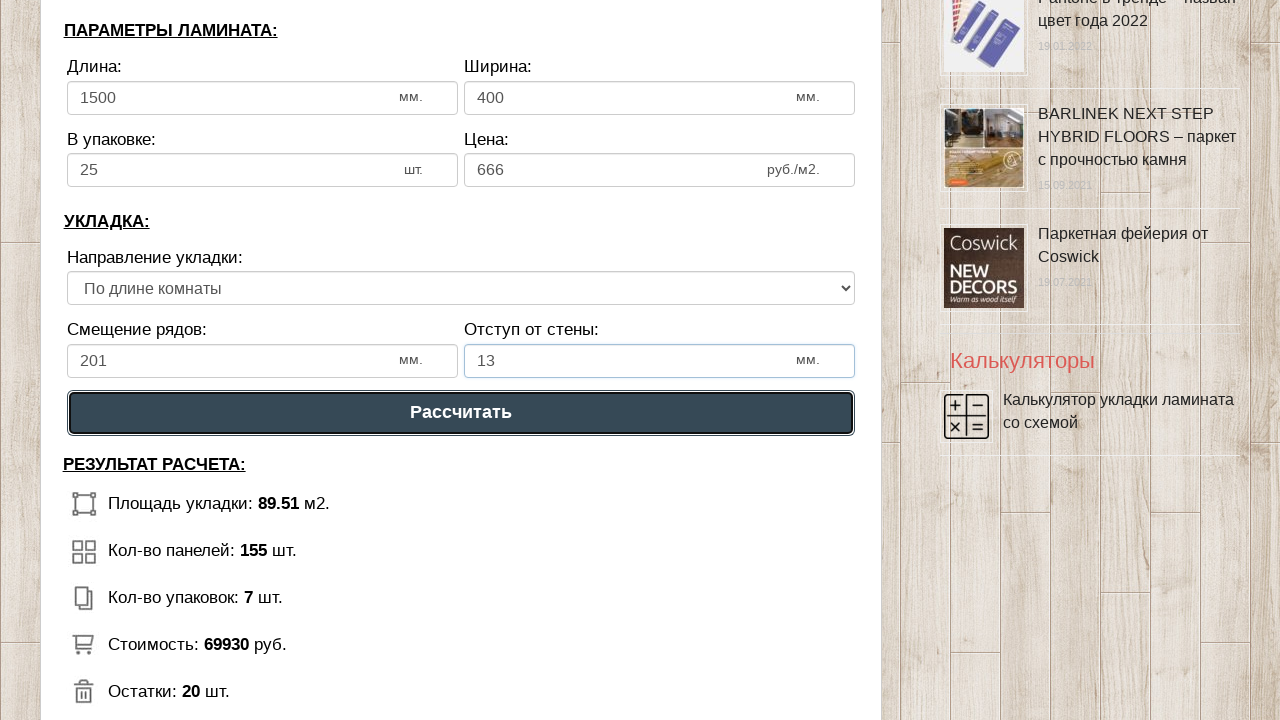

Calculation results loaded and displayed
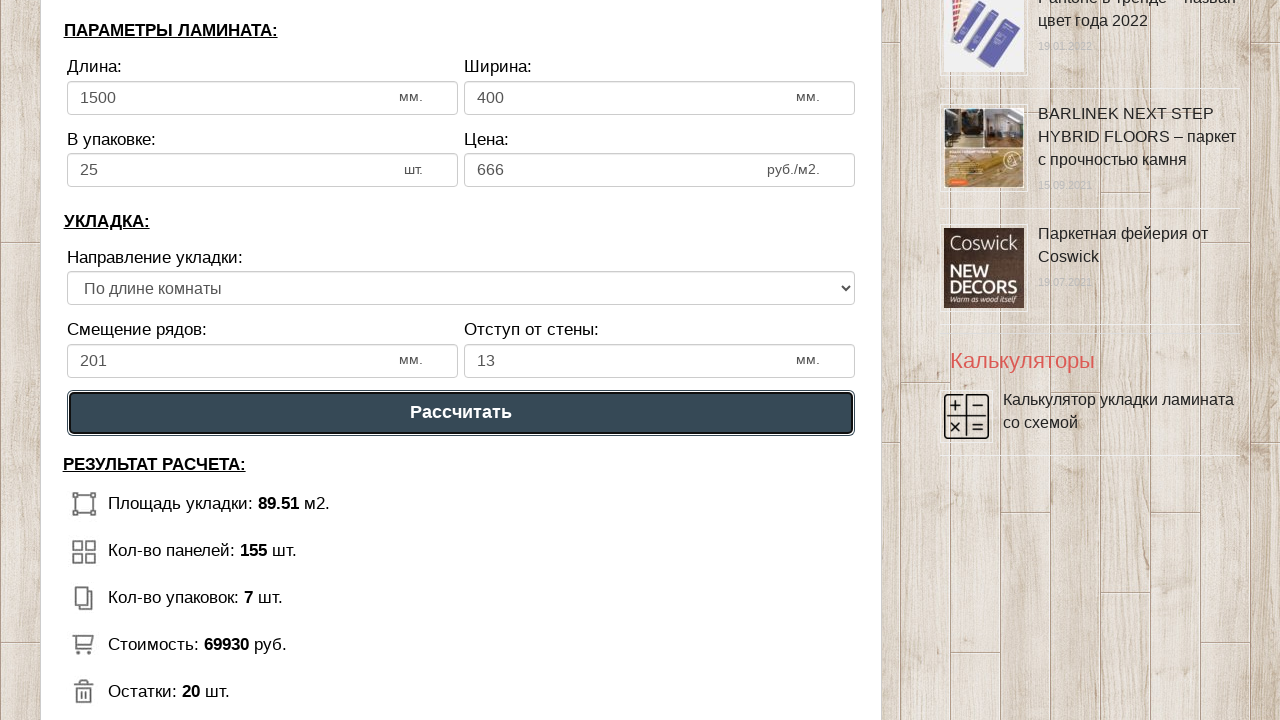

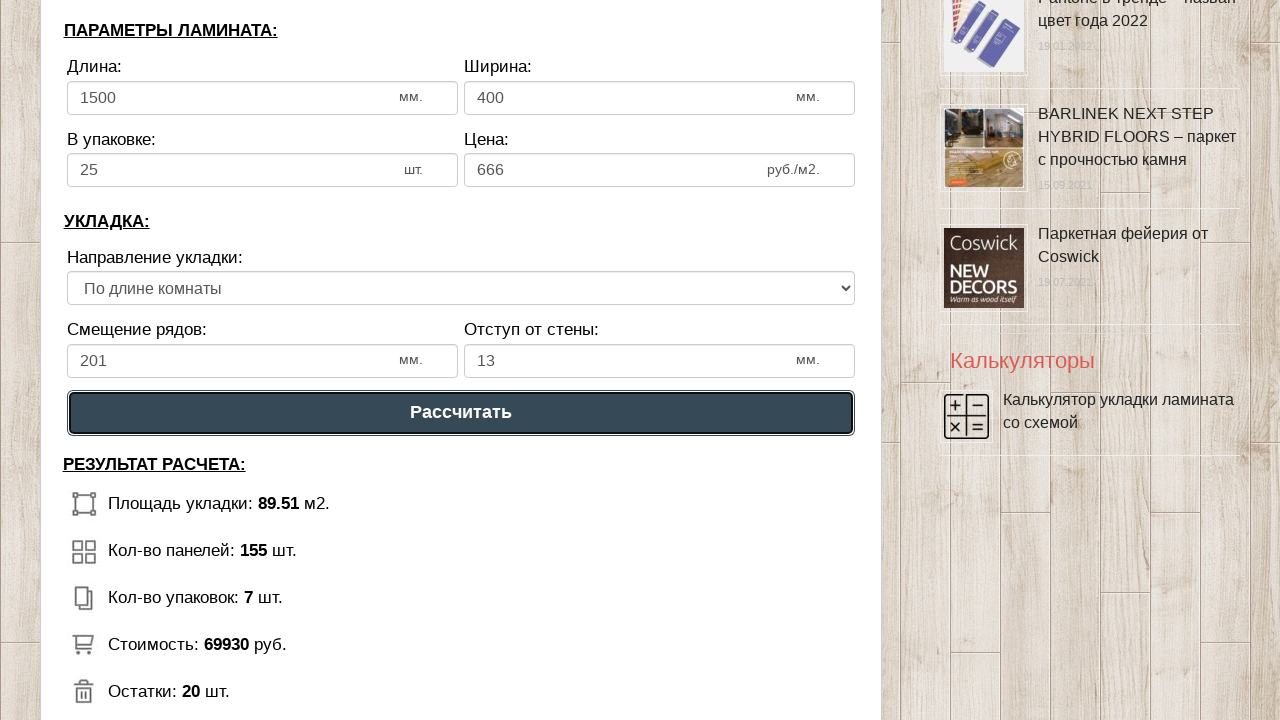